Tests form submission with dynamic attributes by filling in name, email, date, and additional details fields, then submitting the form and waiting for a success message.

Starting URL: https://training-support.net/webelements/dynamic-attributes

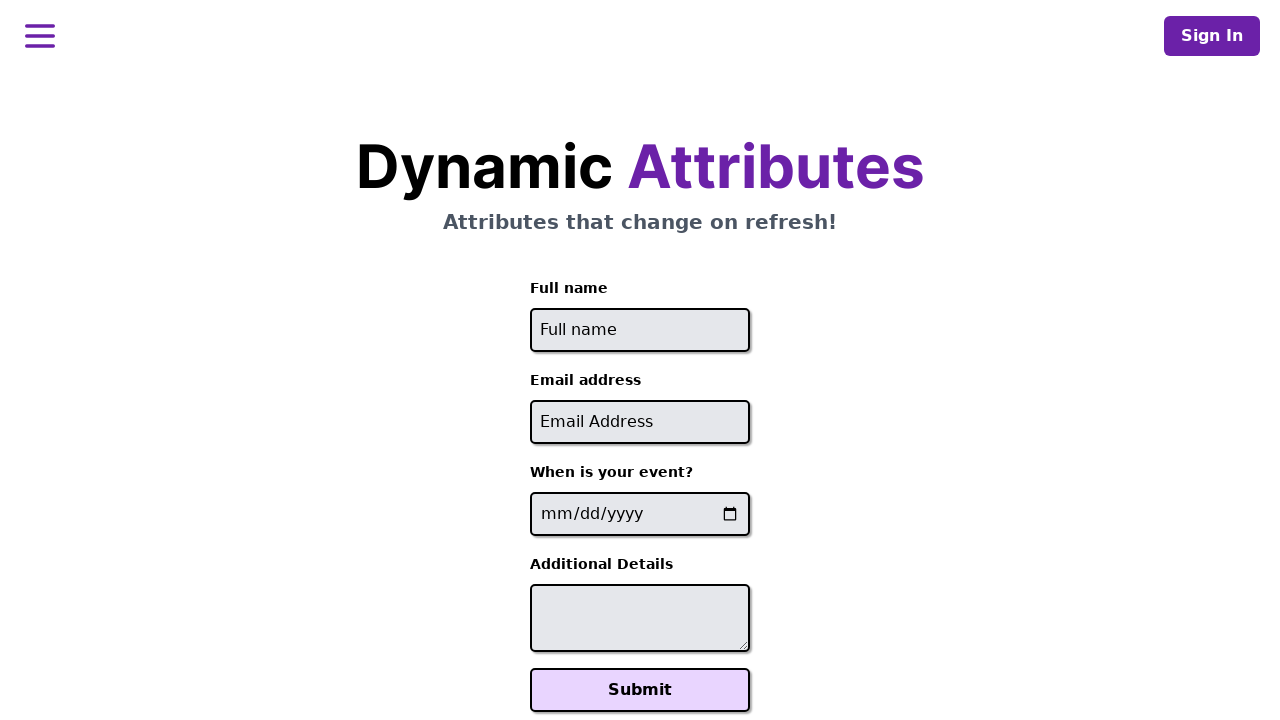

Filled full name field with 'John Anderson' on //input[starts-with(@id, 'full-name')]
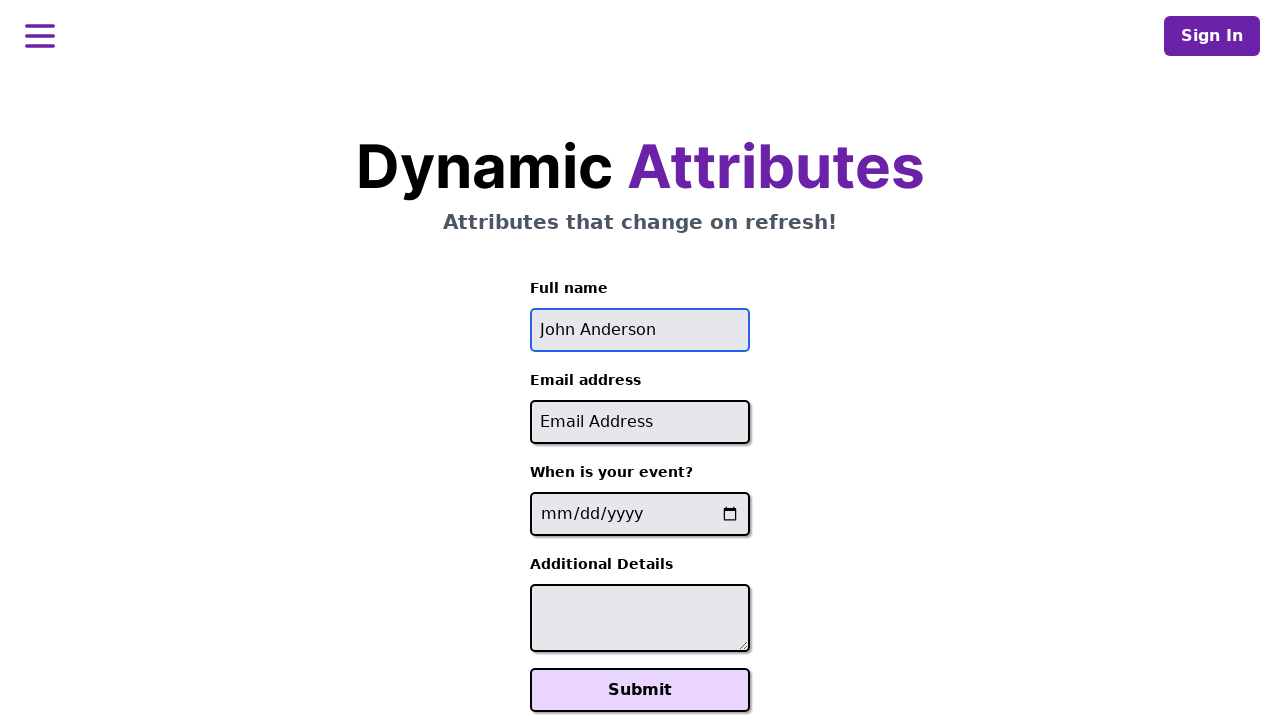

Filled email field with 'john.anderson@example.com' on //input[contains(@id, 'email')]
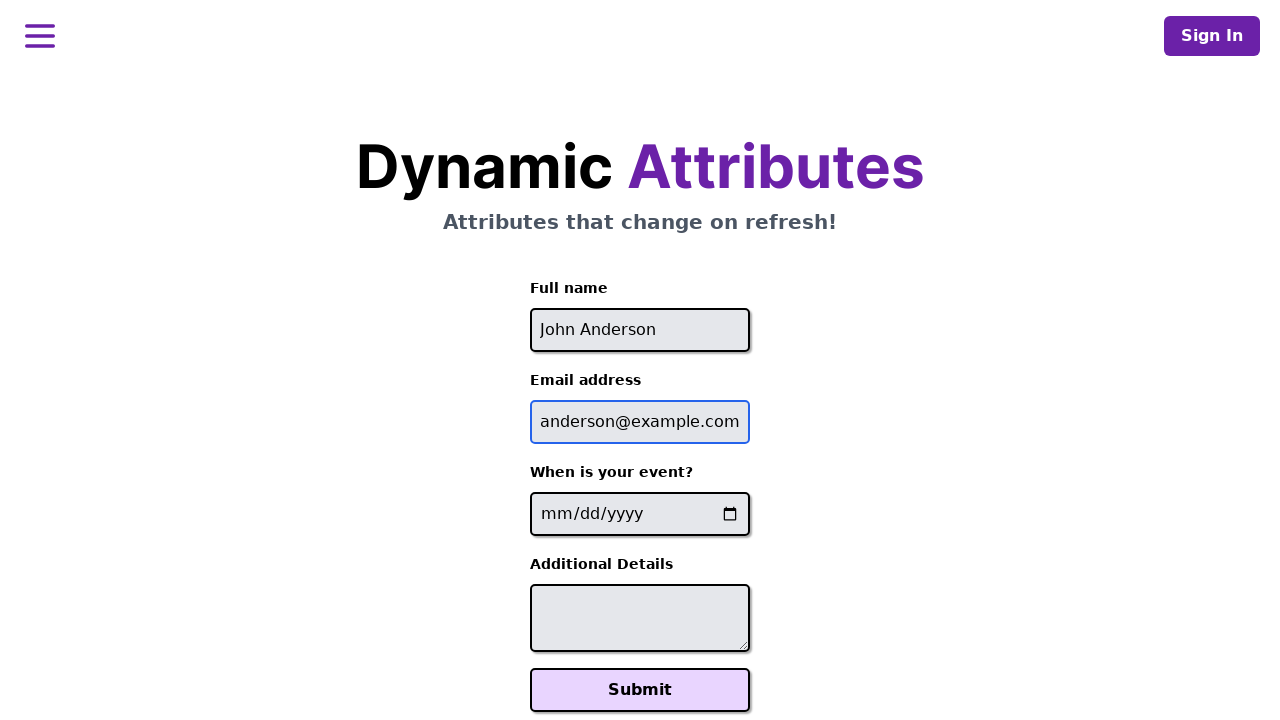

Filled event date field with '2025-08-15' on //input[contains(@name, '-event-date-')]
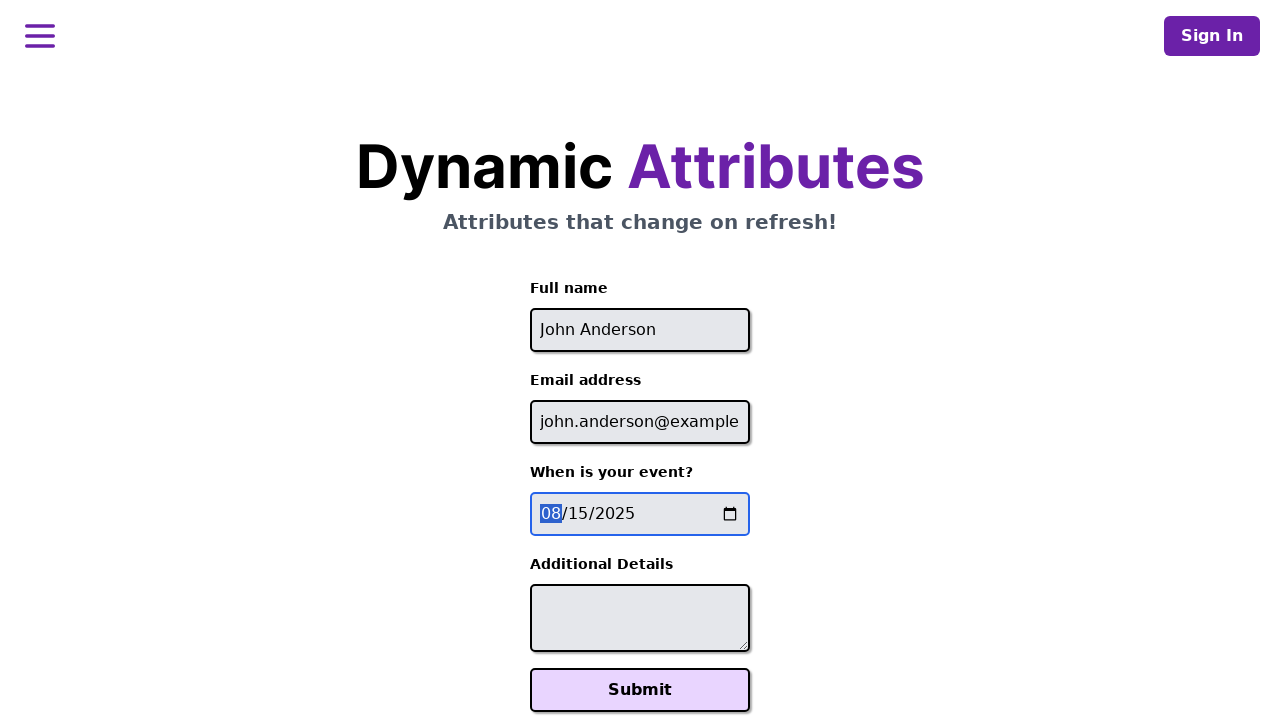

Filled additional details field with event attendance message on //textarea[contains(@id, '-additional-details-')]
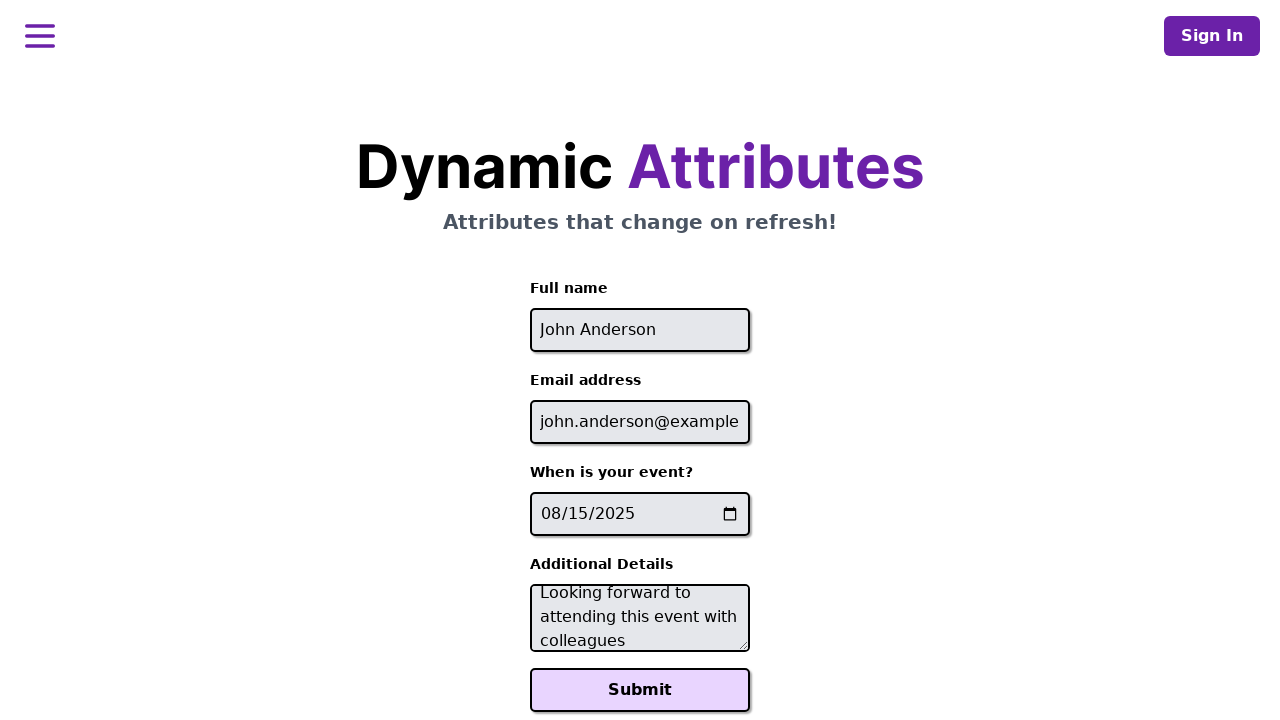

Clicked Submit button to submit the form at (640, 690) on xpath=//button[text()='Submit']
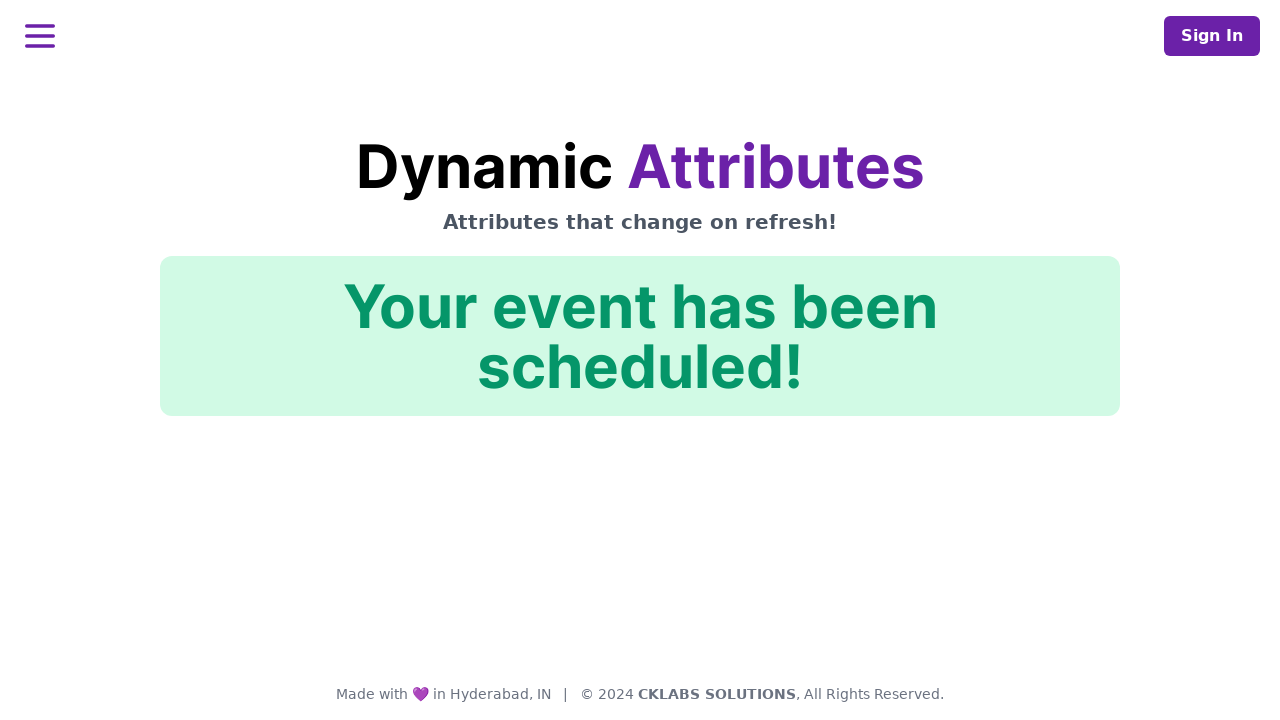

Success message appeared confirming form submission
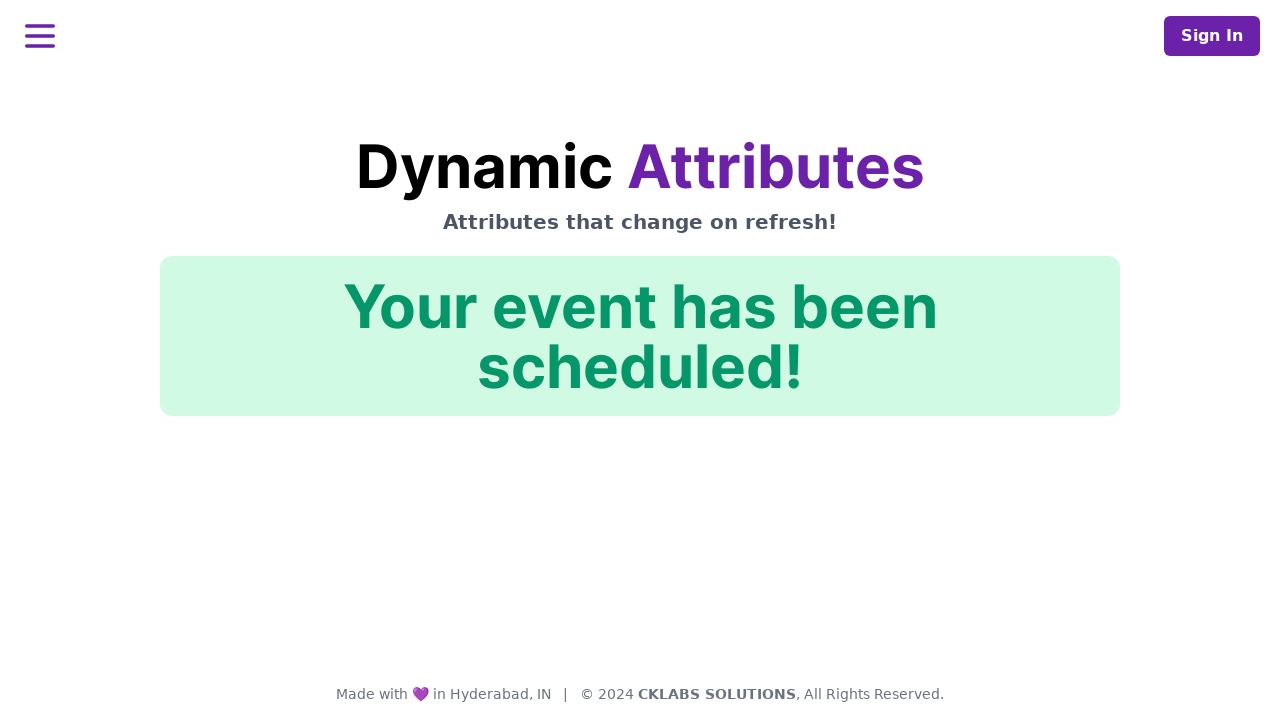

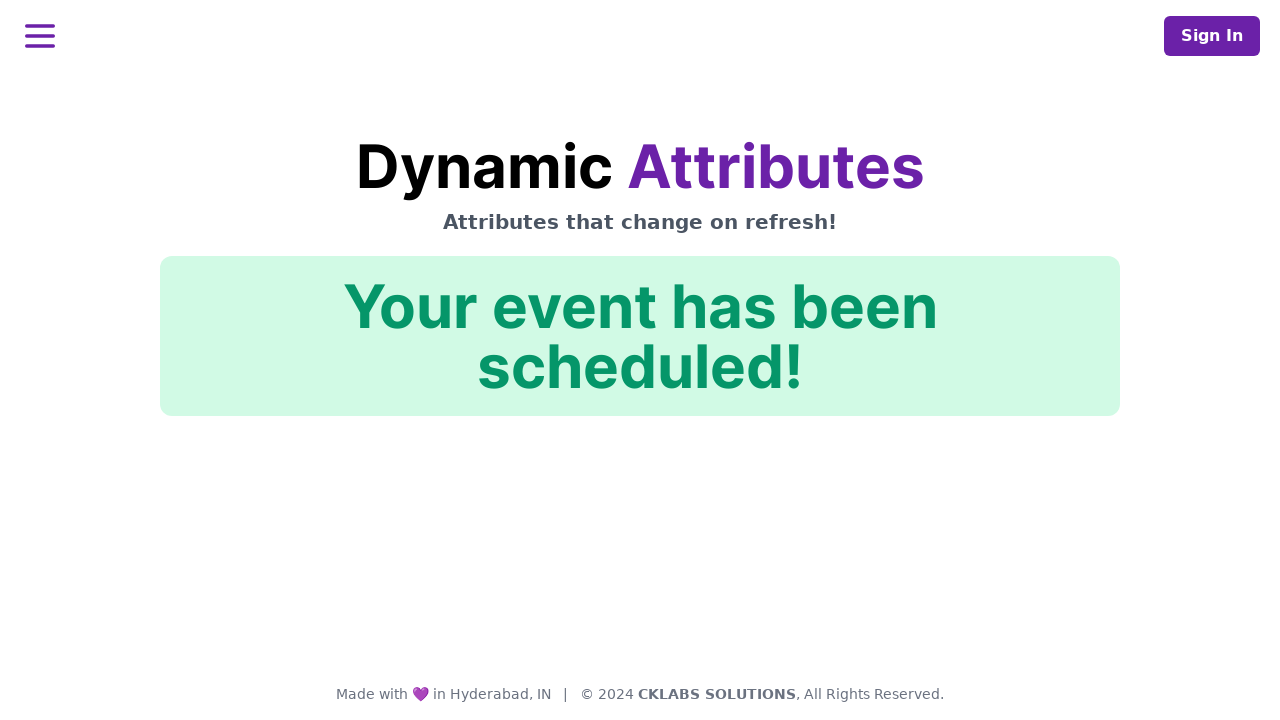